Selects the third option (index 2) from the links dropdown

Starting URL: https://formstone.it/components/dropdown/demo/

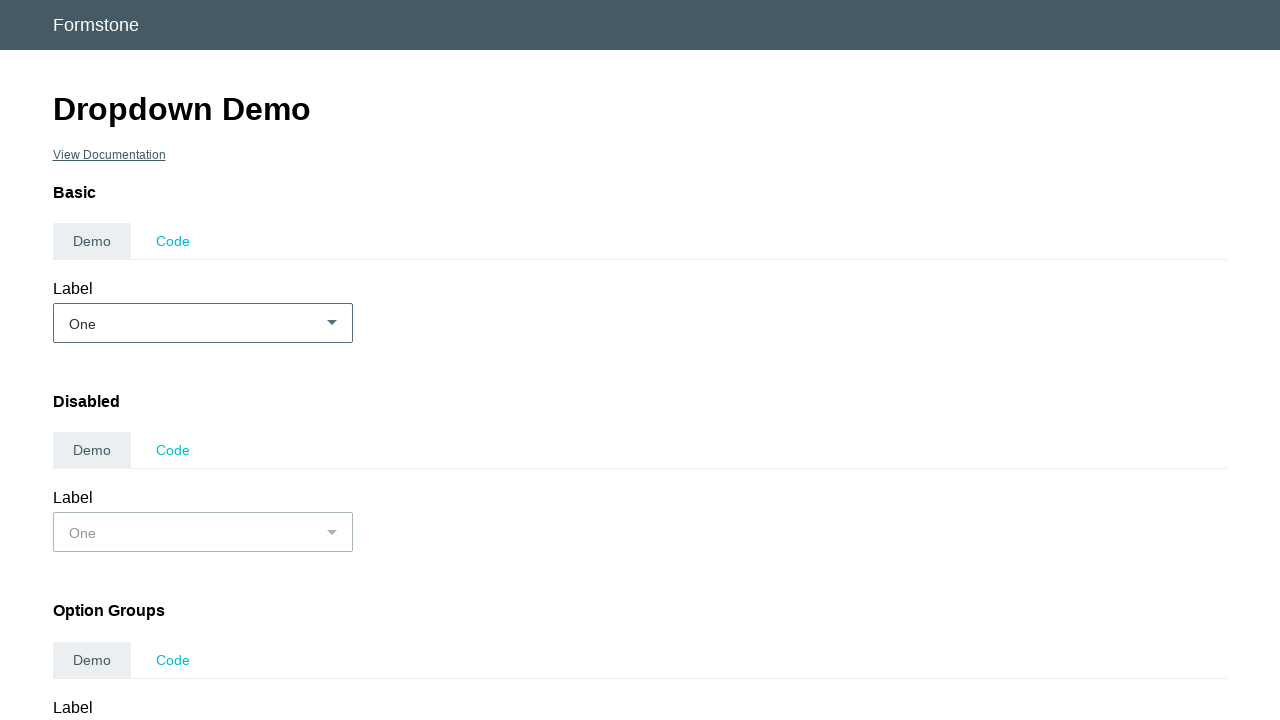

Selected third option (index 2) from links dropdown on #demo_links
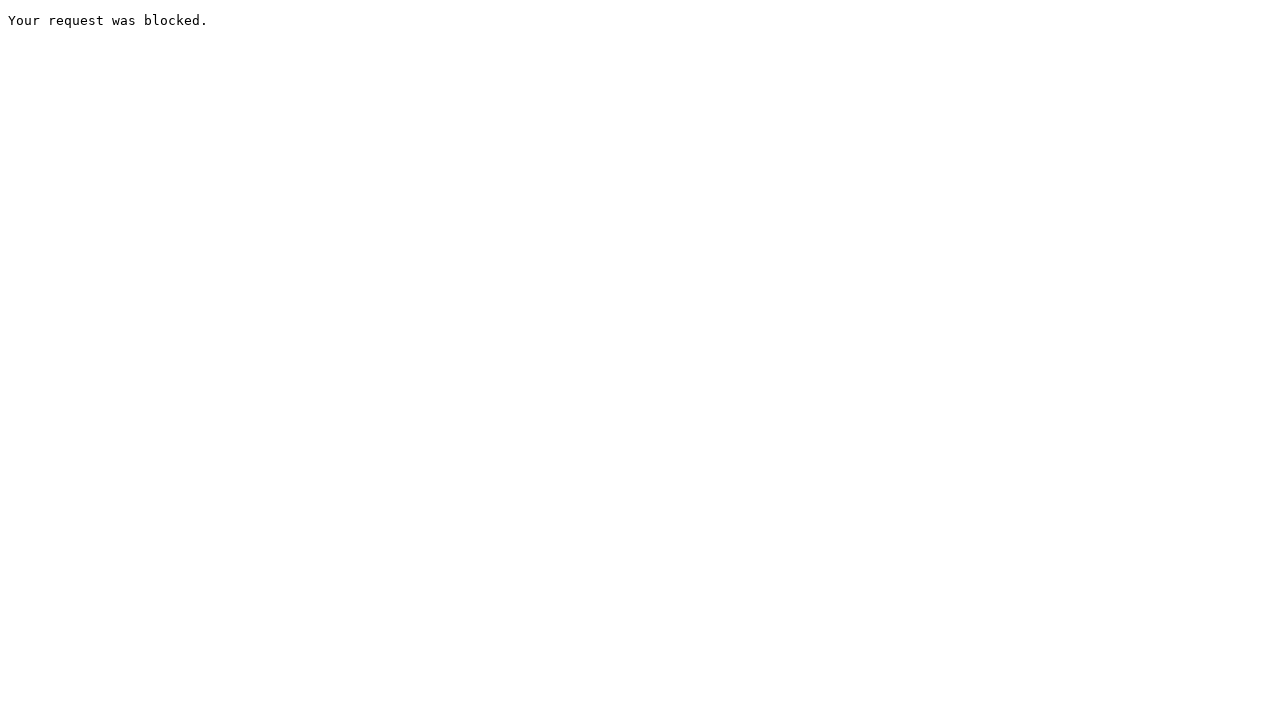

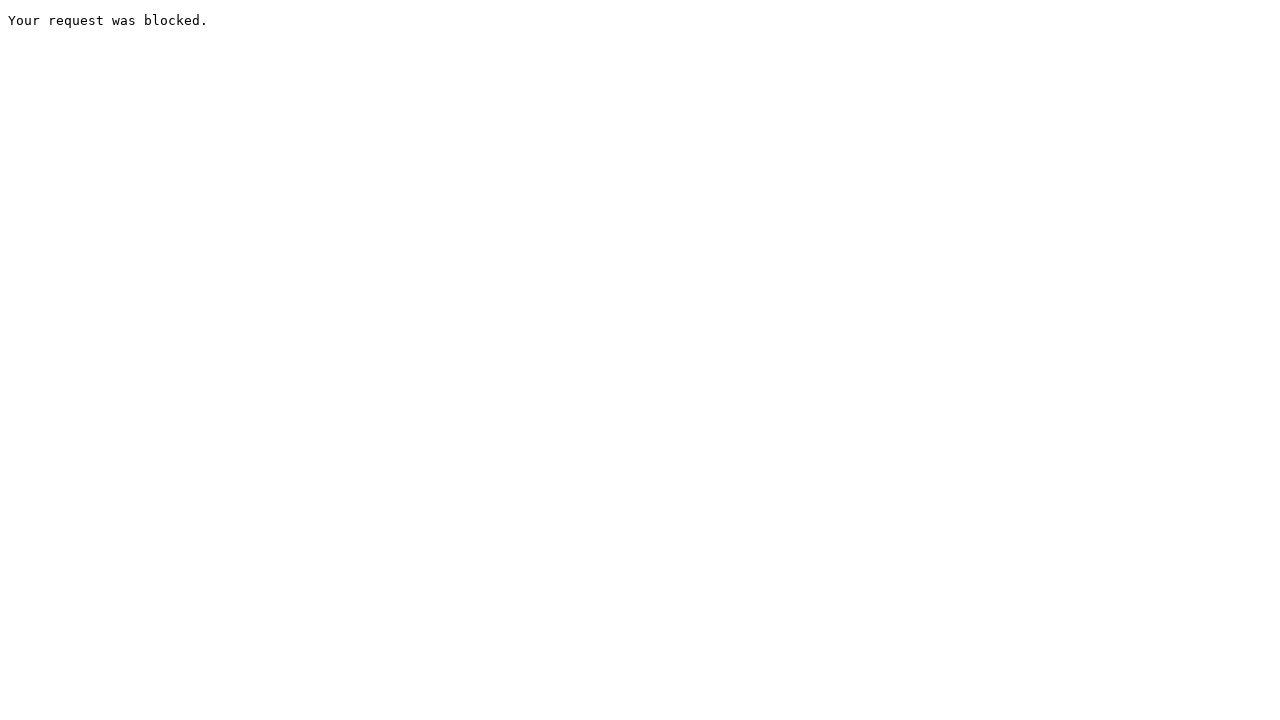